Tests zip code validation by entering invalid characters and verifying that an error message is displayed

Starting URL: https://www.sharelane.com/cgi-bin/register.py

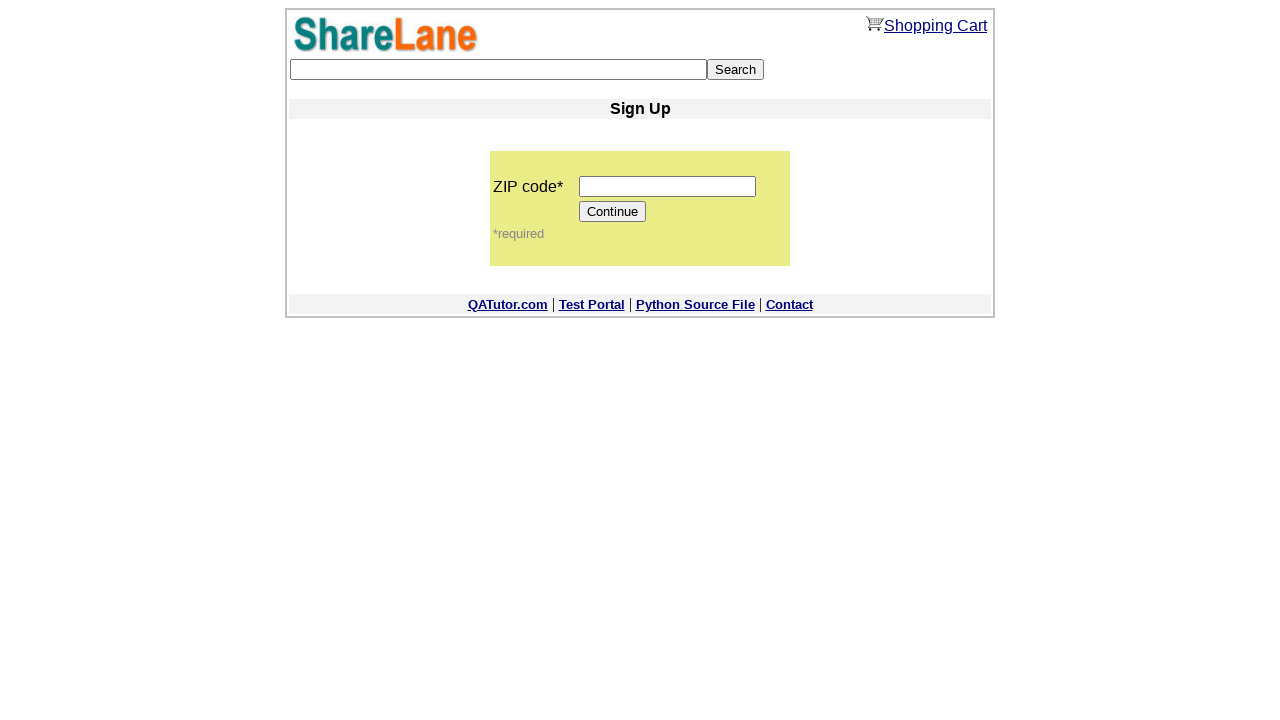

Entered invalid zip code with letters 'fffffff' on input[name='zip_code']
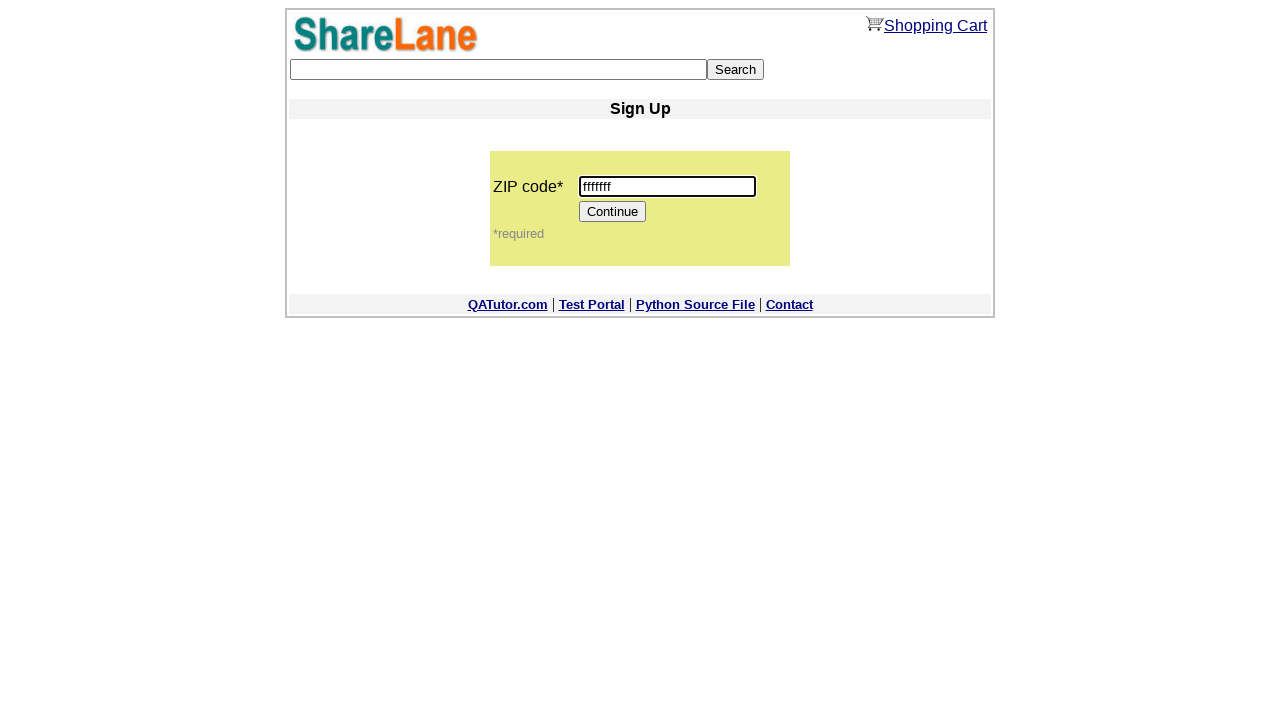

Clicked Continue button to submit form at (613, 212) on input[value='Continue']
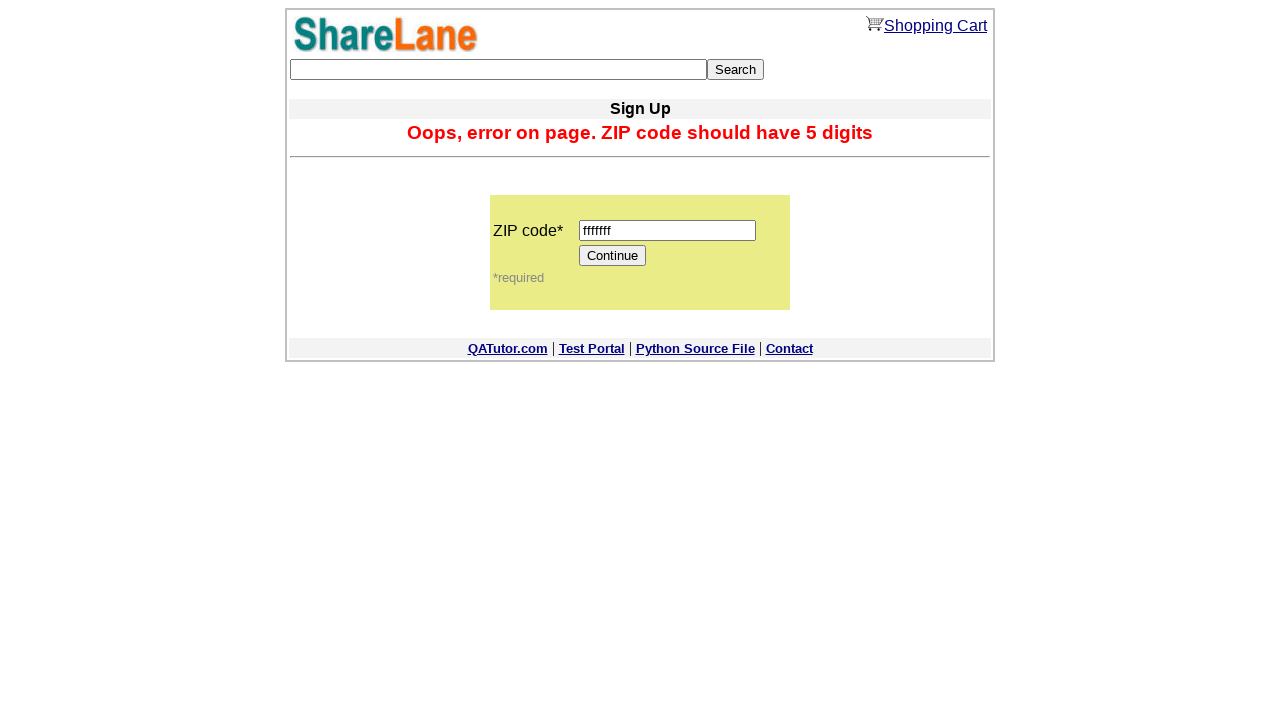

Error message appeared validating zip code input rejection
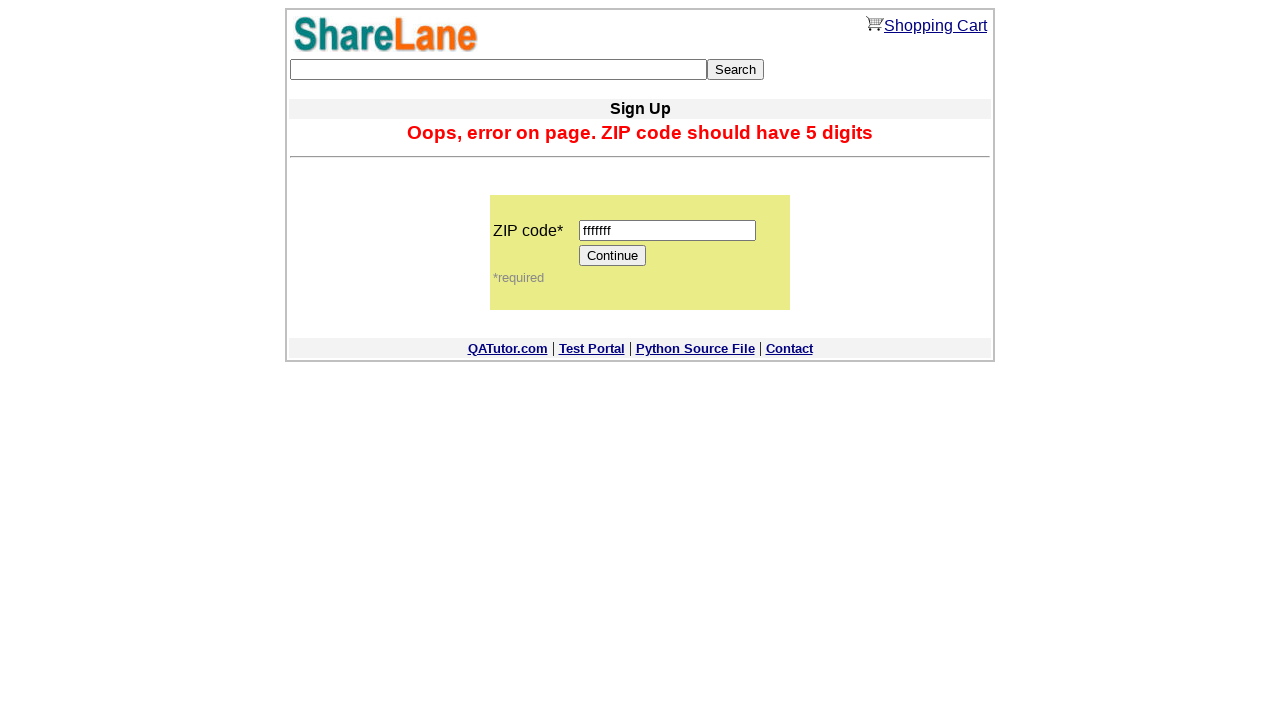

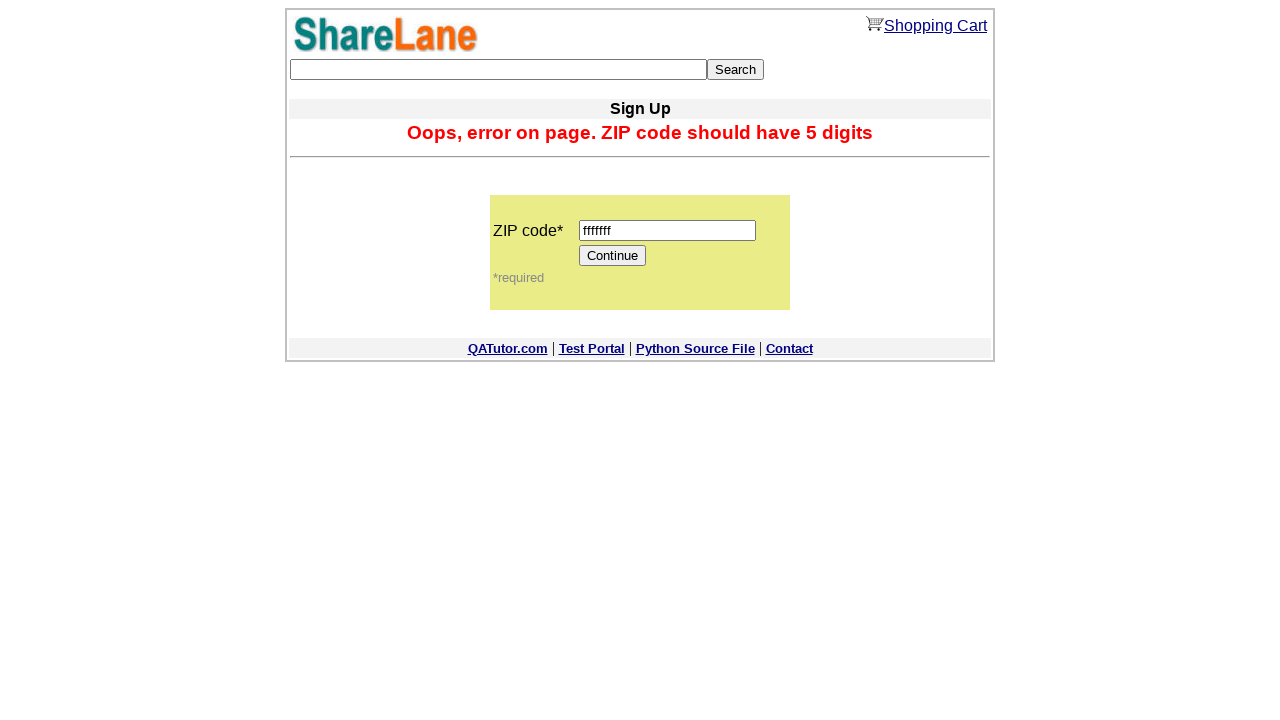